Tests product filtering on Bluestone jewelry website by navigating to Diamond Rings category, hovering over price filter, and sorting products by price from low to high

Starting URL: https://www.bluestone.com/

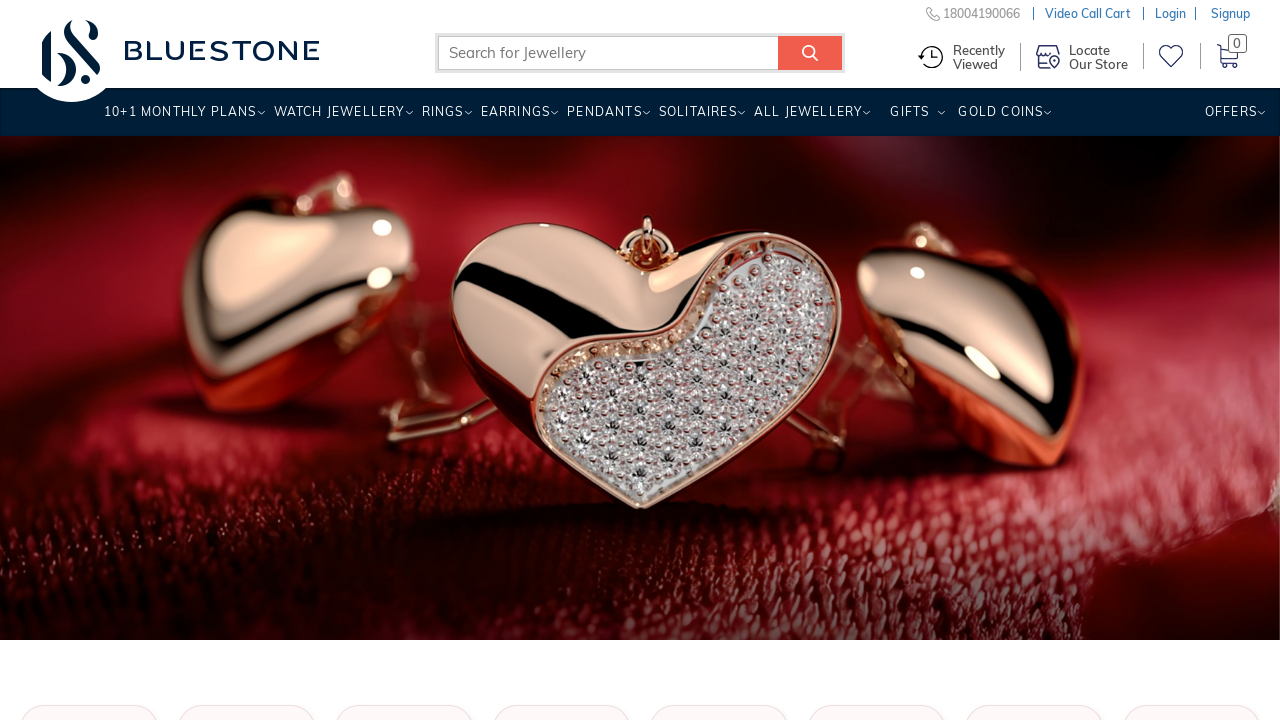

Hovered over Rings menu item at (442, 119) on xpath=//ul[@class='wh-main-menu']/li/a[@title='Rings']
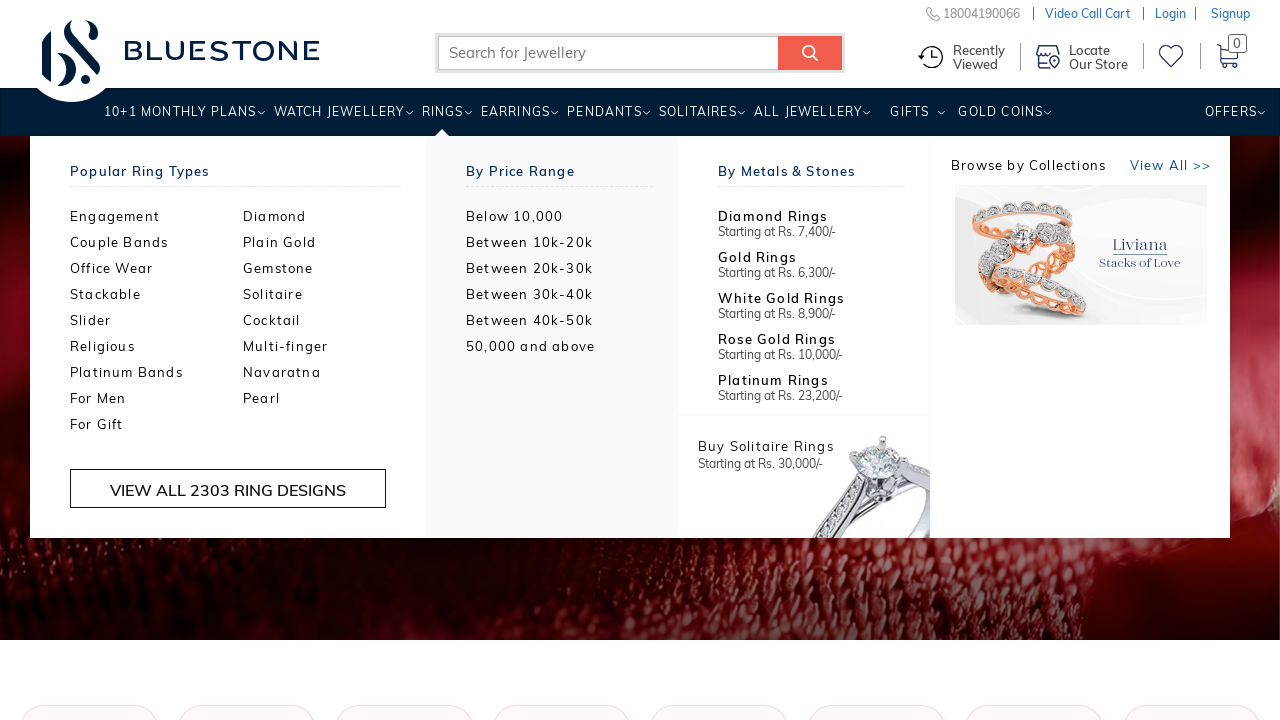

Waited for dropdown menu to appear
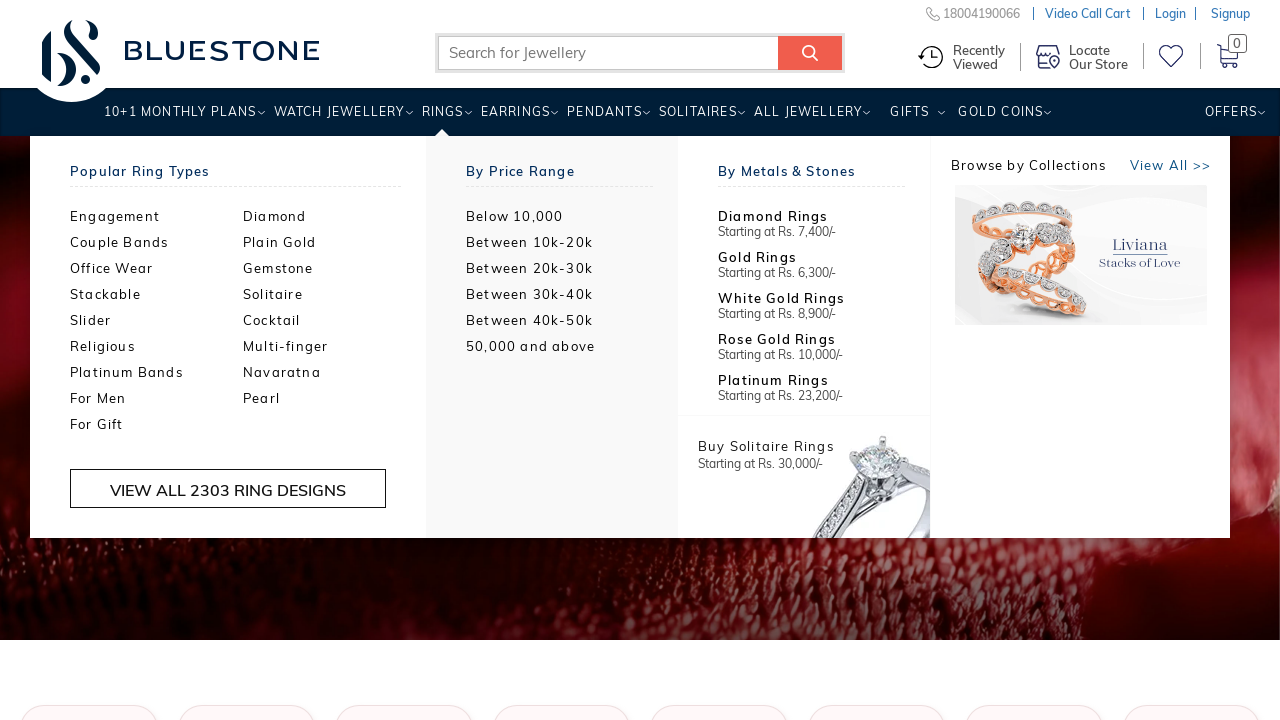

Clicked on Diamond Rings category link at (330, 216) on xpath=//ul[@class='two-col']//a[@title='Diamond Rings']
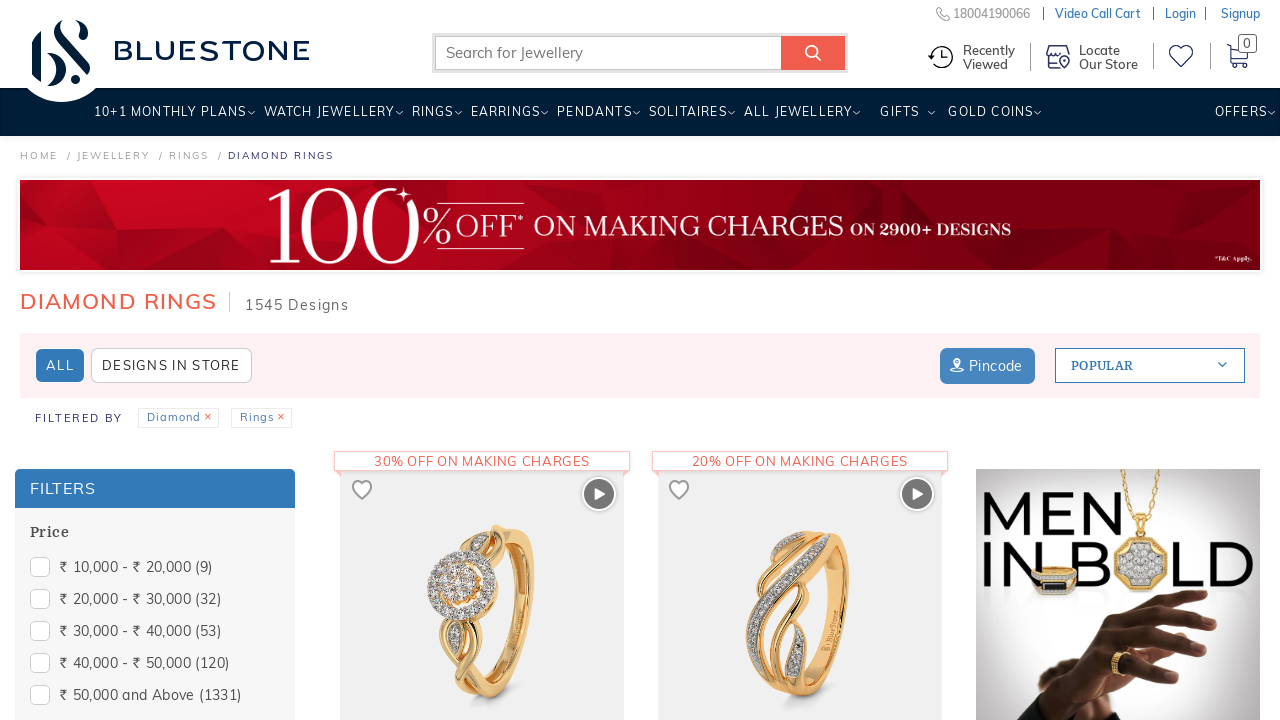

Diamond Rings page loaded successfully
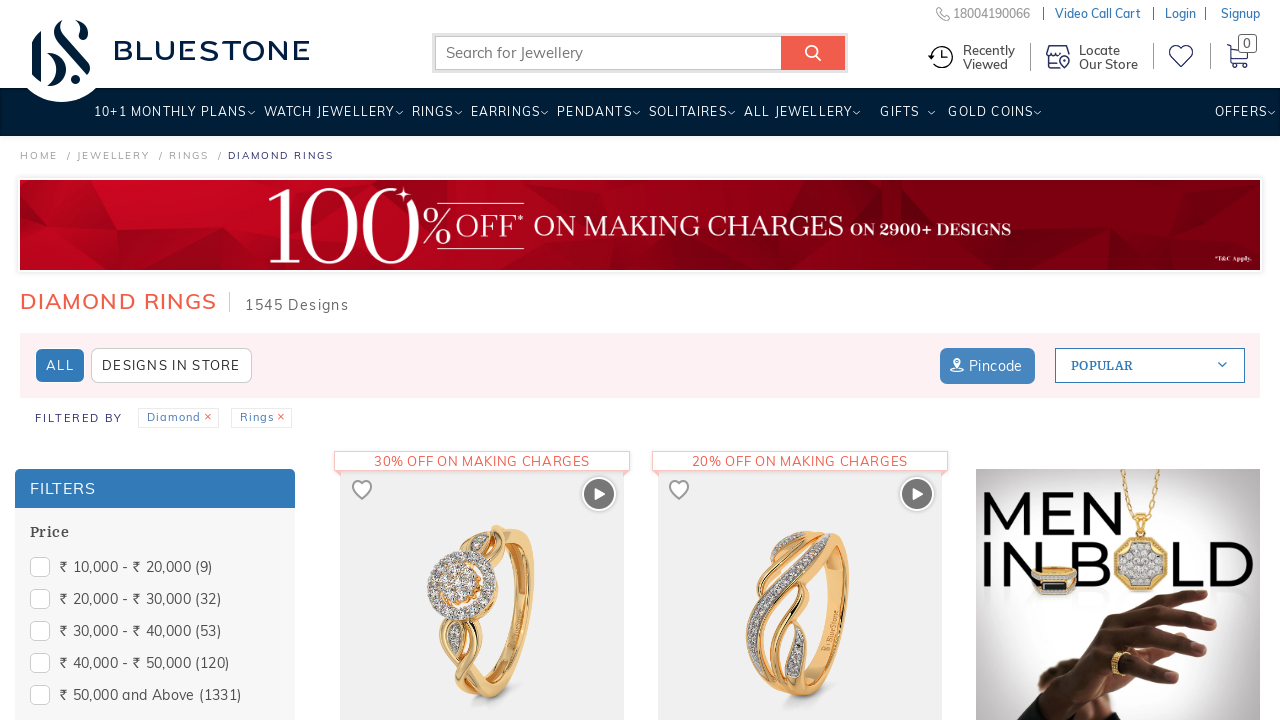

Hovered over Price filter at (49, 532) on xpath=//span/span[contains(.,'Price')]
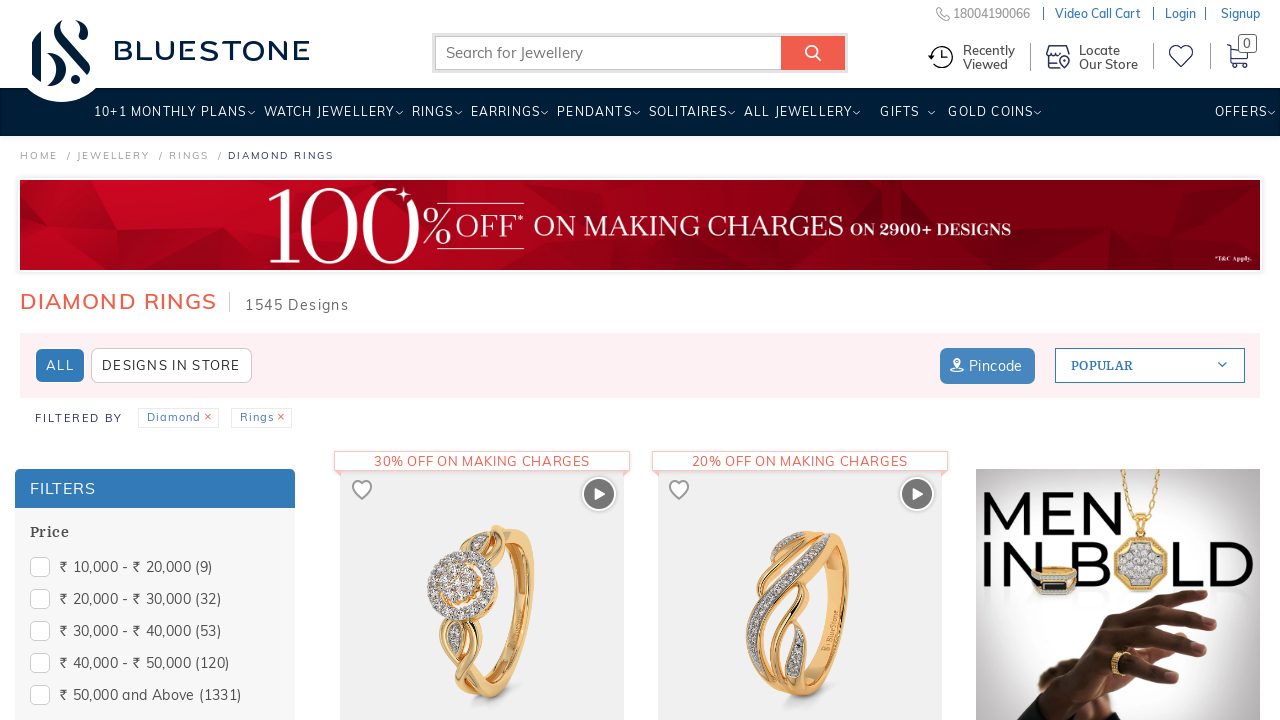

Hovered over Popular/Sort dropdown option at (1102, 366) on xpath=//span/span[contains(.,' Popular ')]
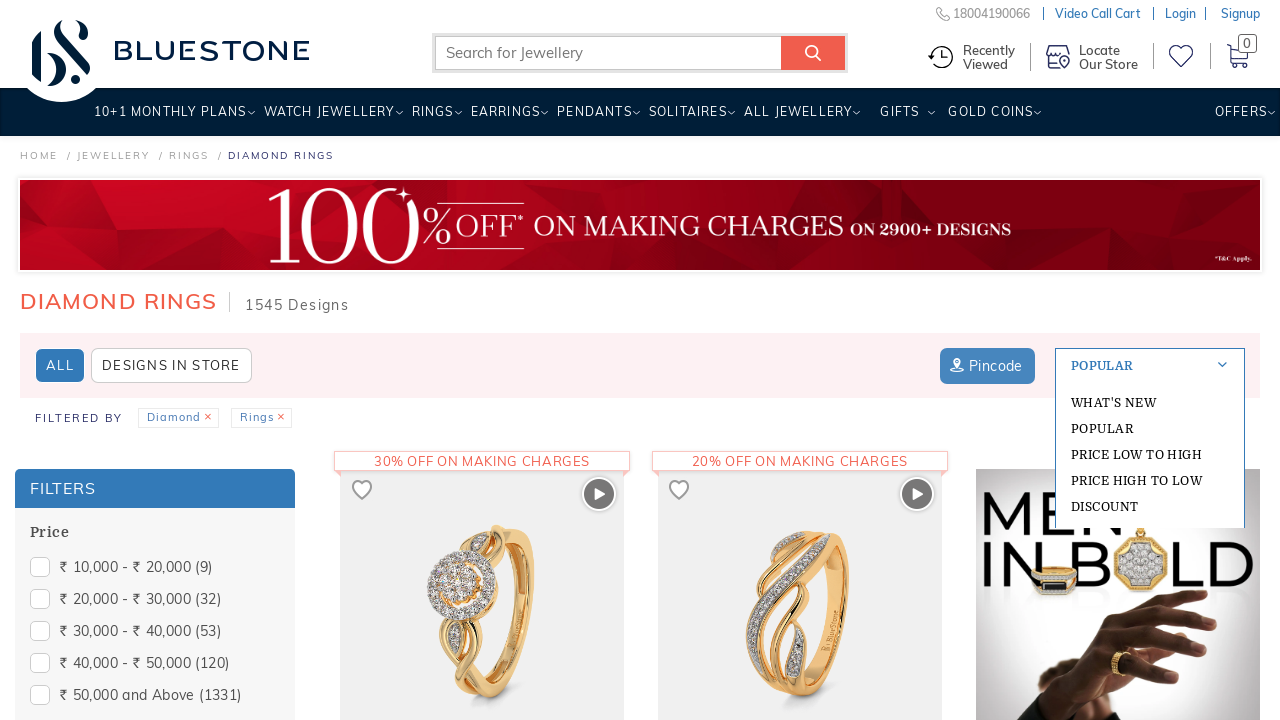

Clicked on 'Price Low to High' sorting option at (1150, 454) on xpath=//div/a[contains(.,'Price Low to High ')]
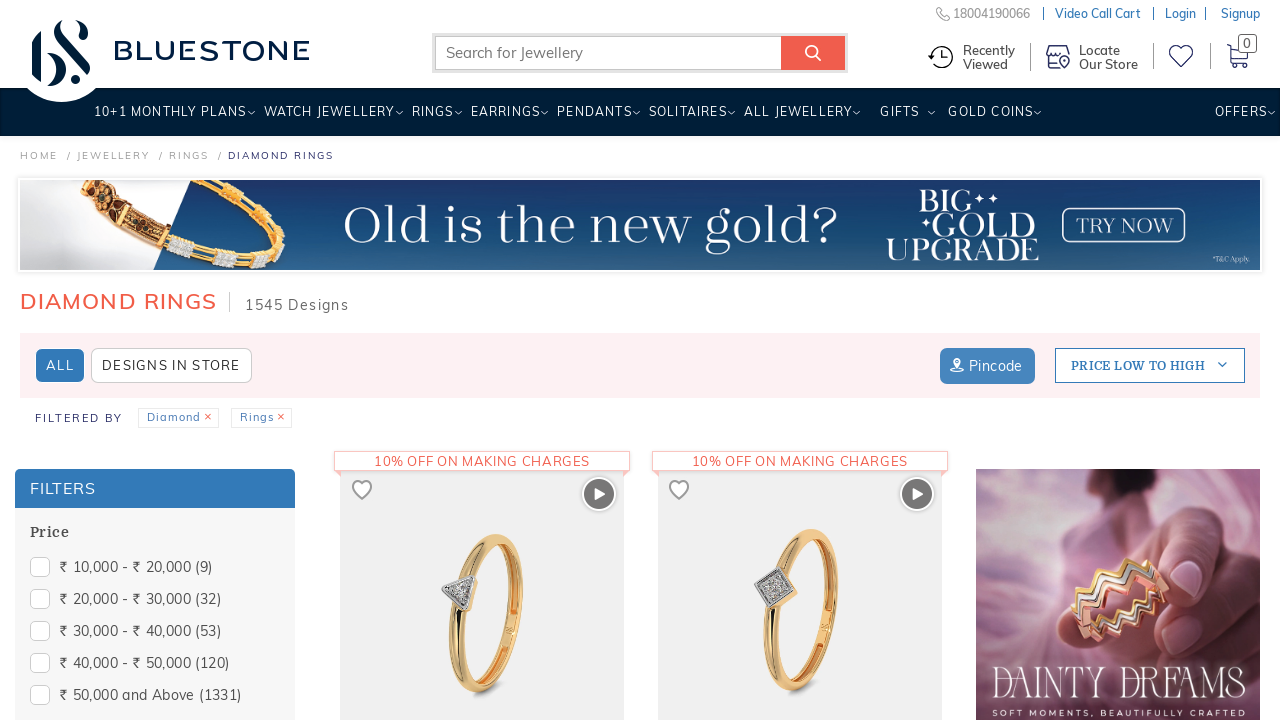

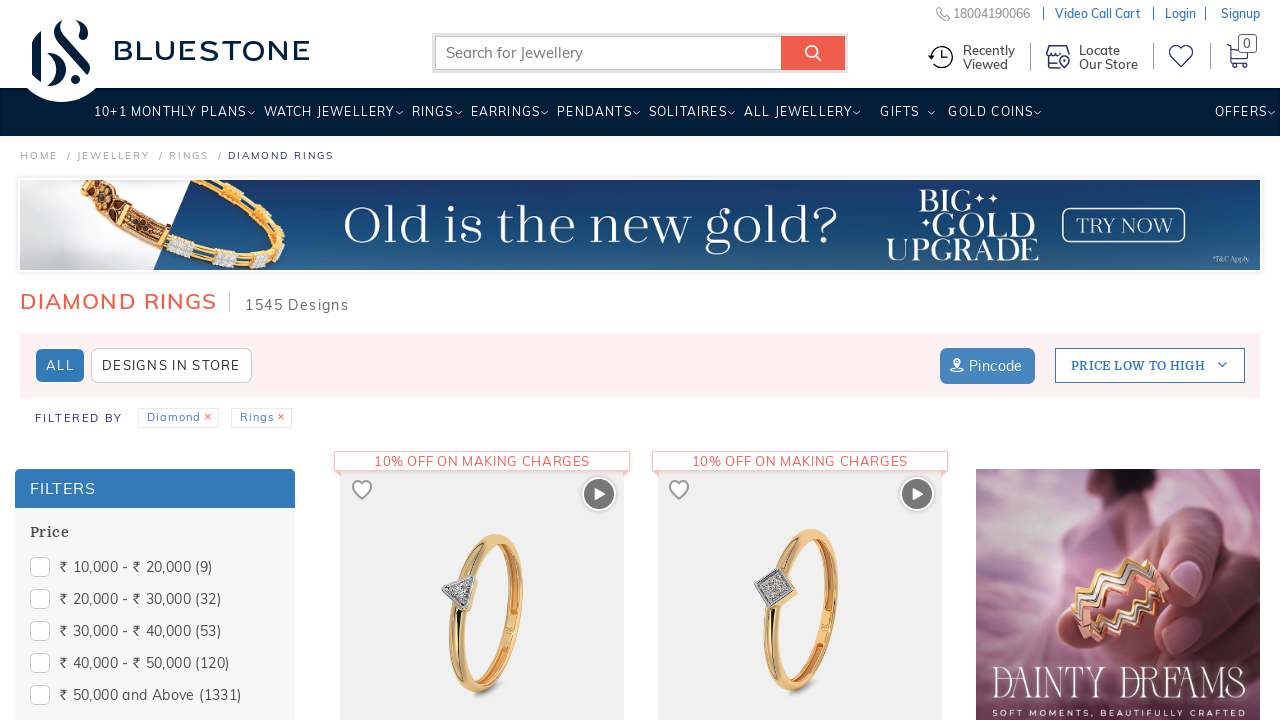